Tests the login form validation by clicking the login button without entering credentials and verifying that an error message appears indicating username is required

Starting URL: https://www.saucedemo.com/

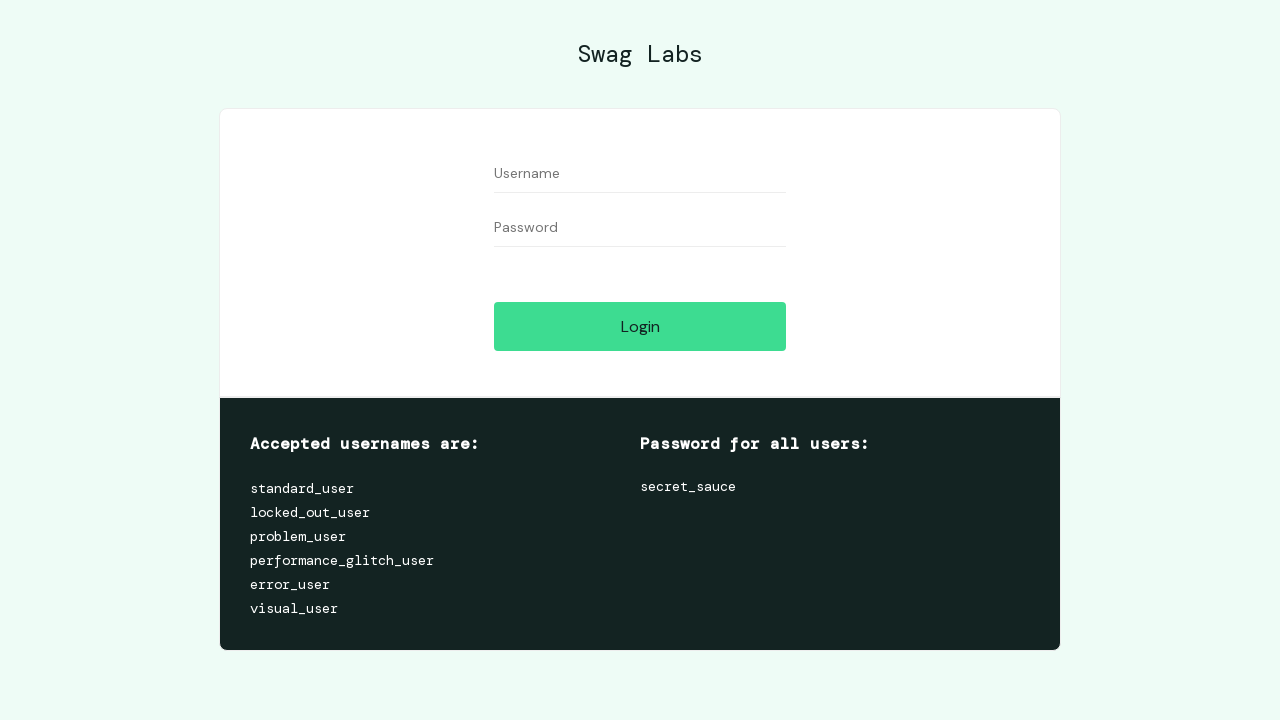

Clicked login button without entering username or password at (640, 326) on #login-button
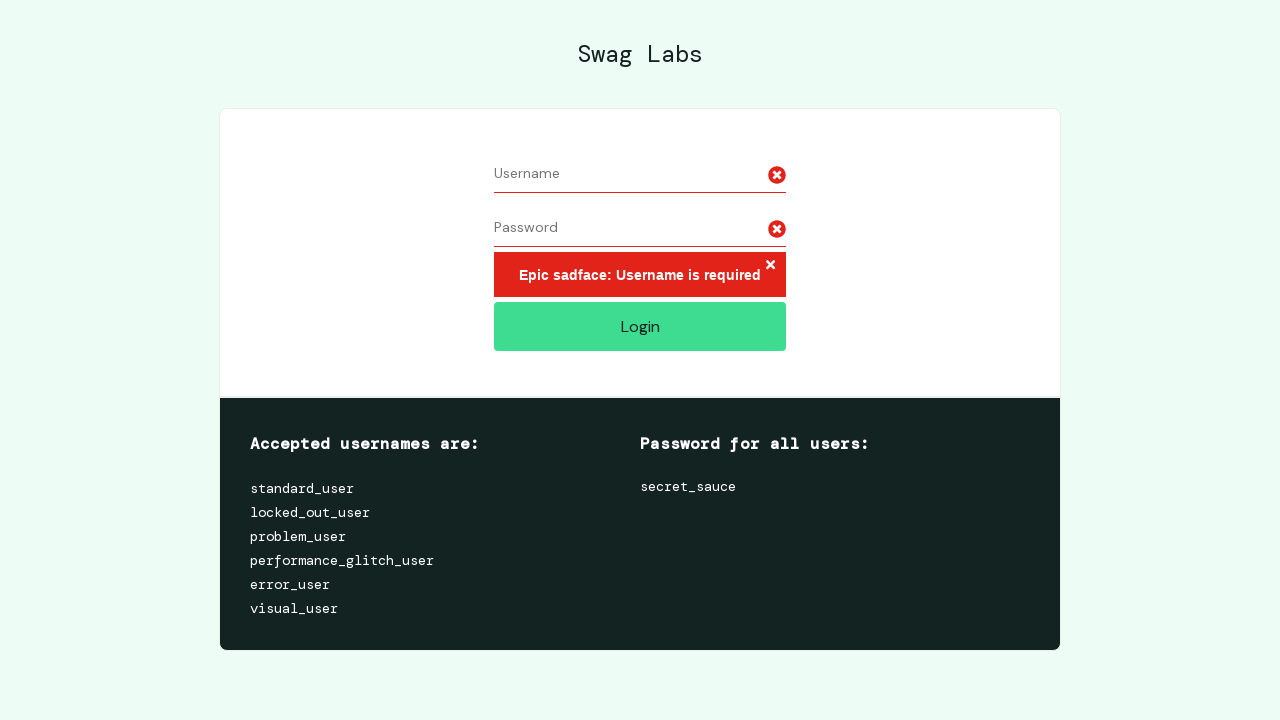

Error message appeared indicating username is required
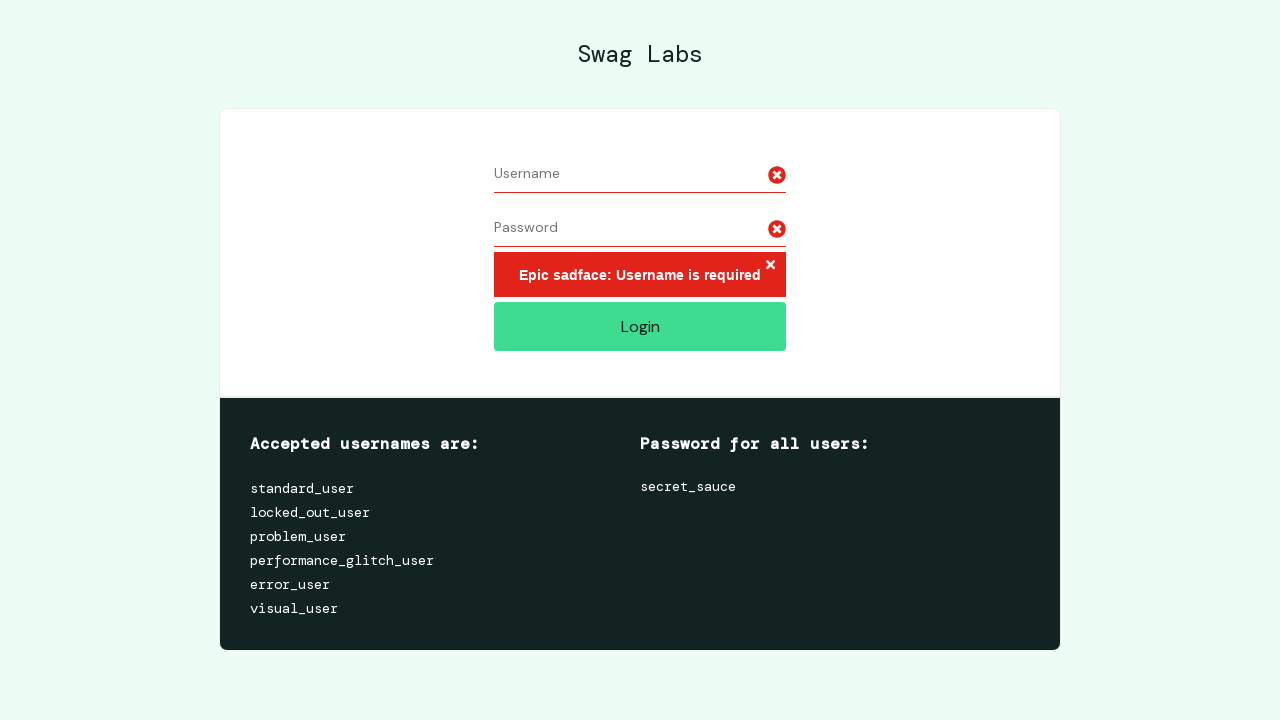

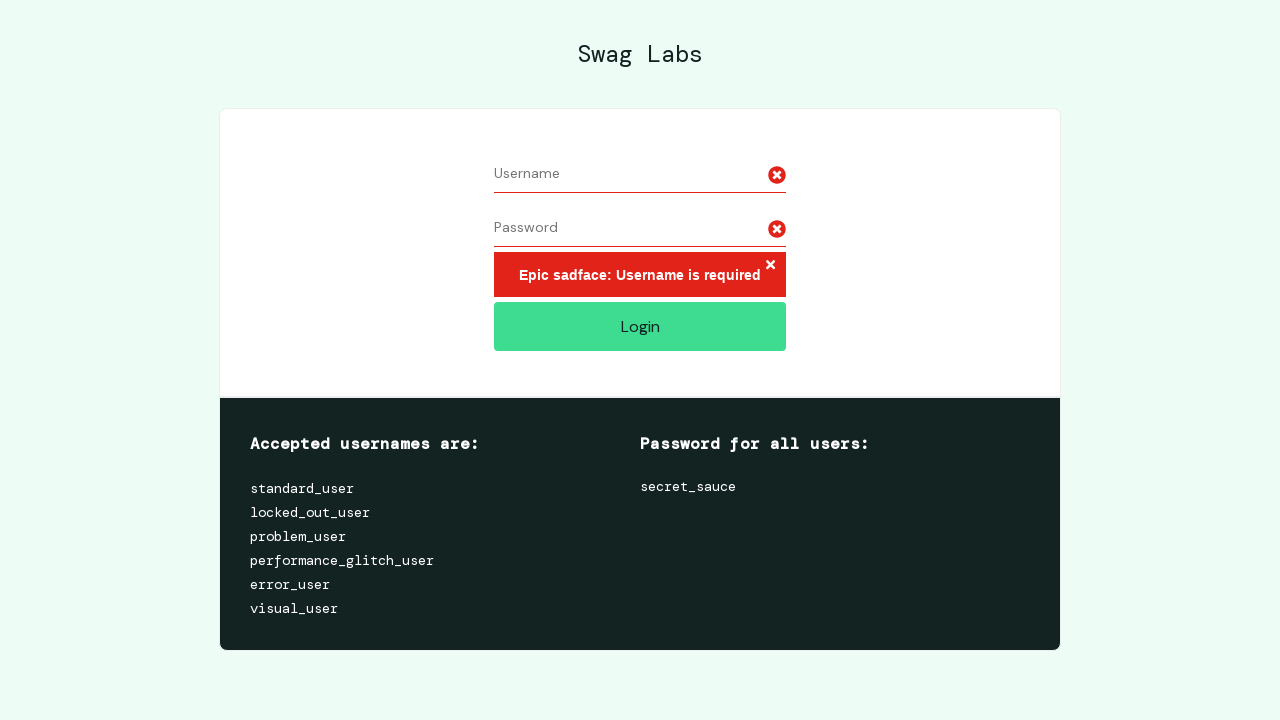